Navigates to the Omayo blog site and retrieves the page title

Starting URL: https://omayo.blogspot.com/

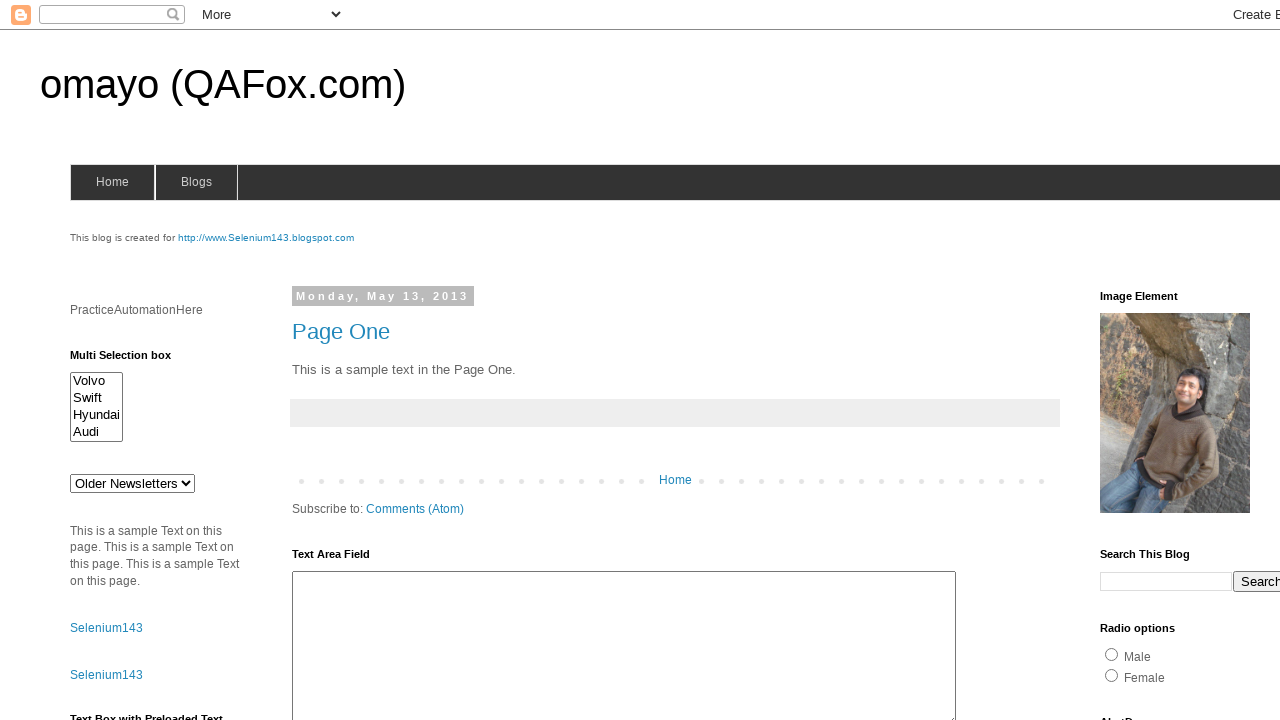

Navigated to Omayo blog site at https://omayo.blogspot.com/
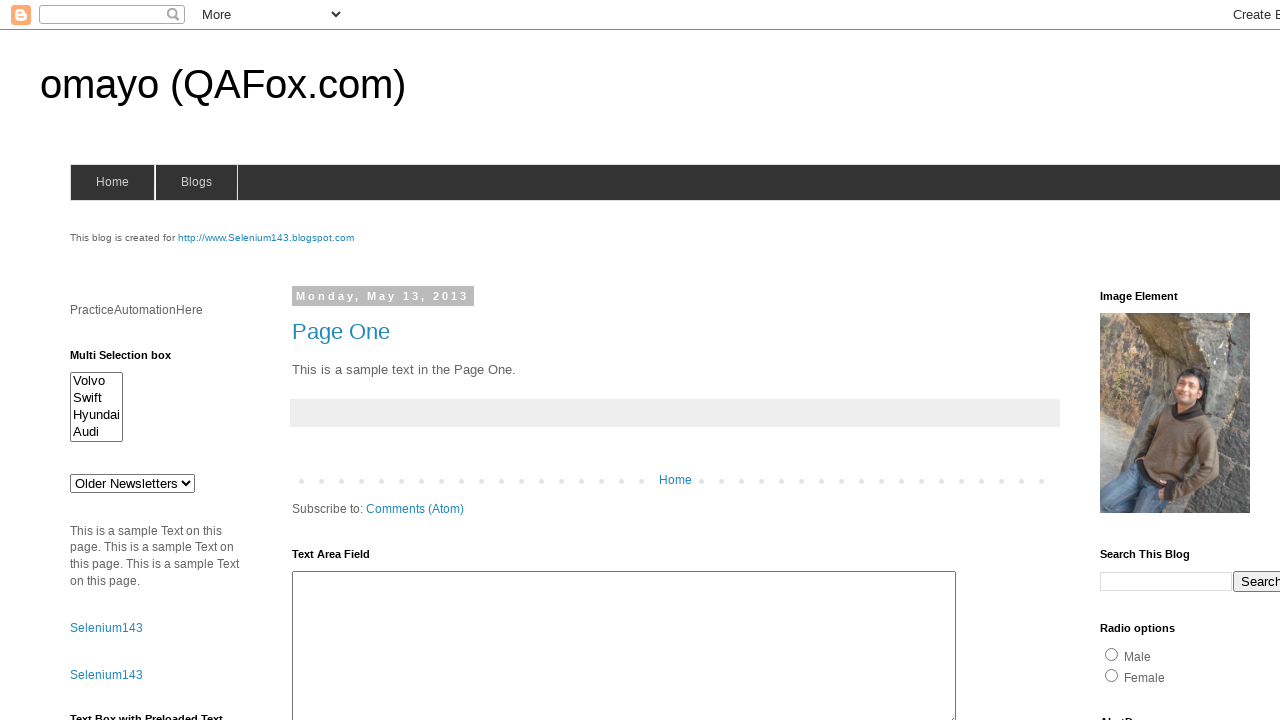

Retrieved page title: omayo (QAFox.com)
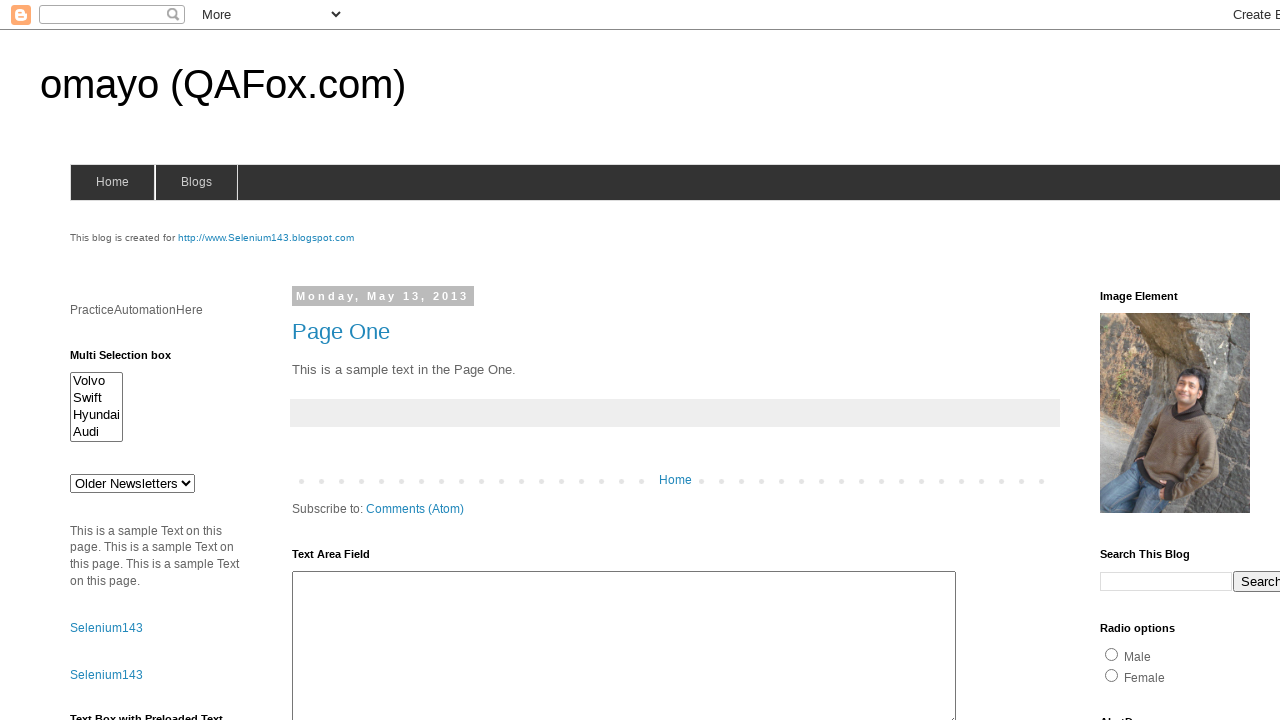

Printed page title: omayo (QAFox.com) from Edge
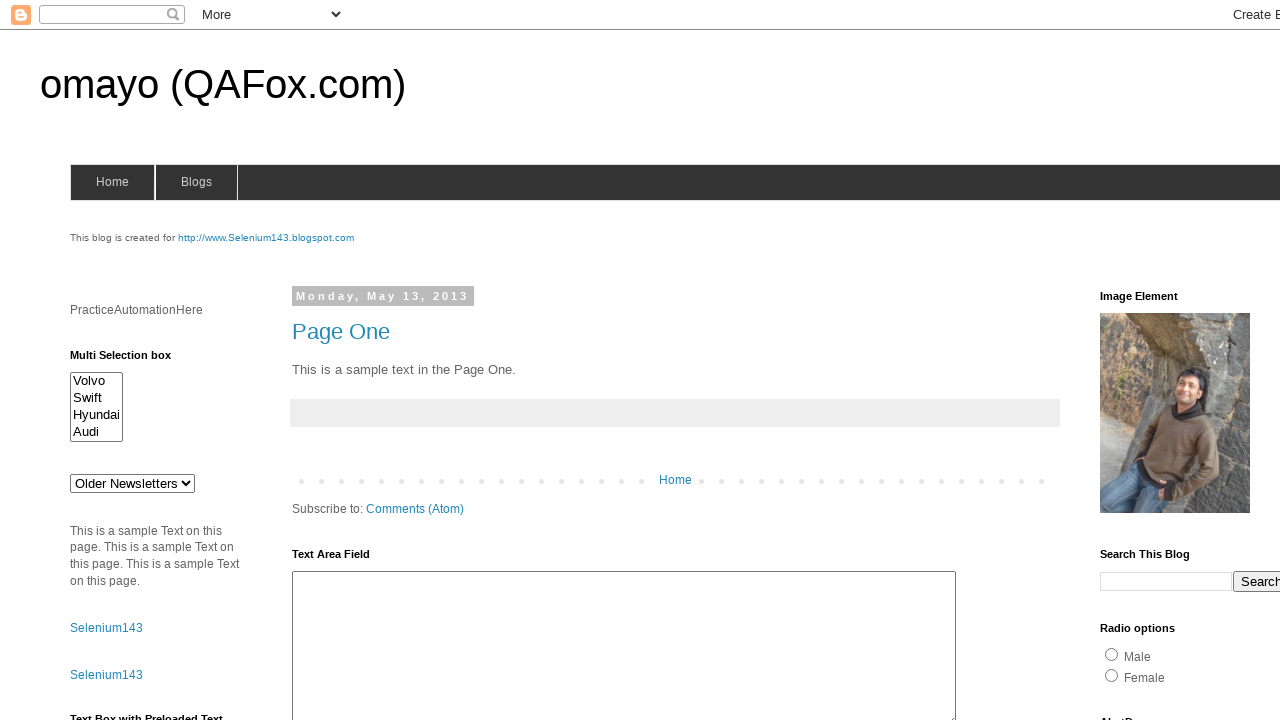

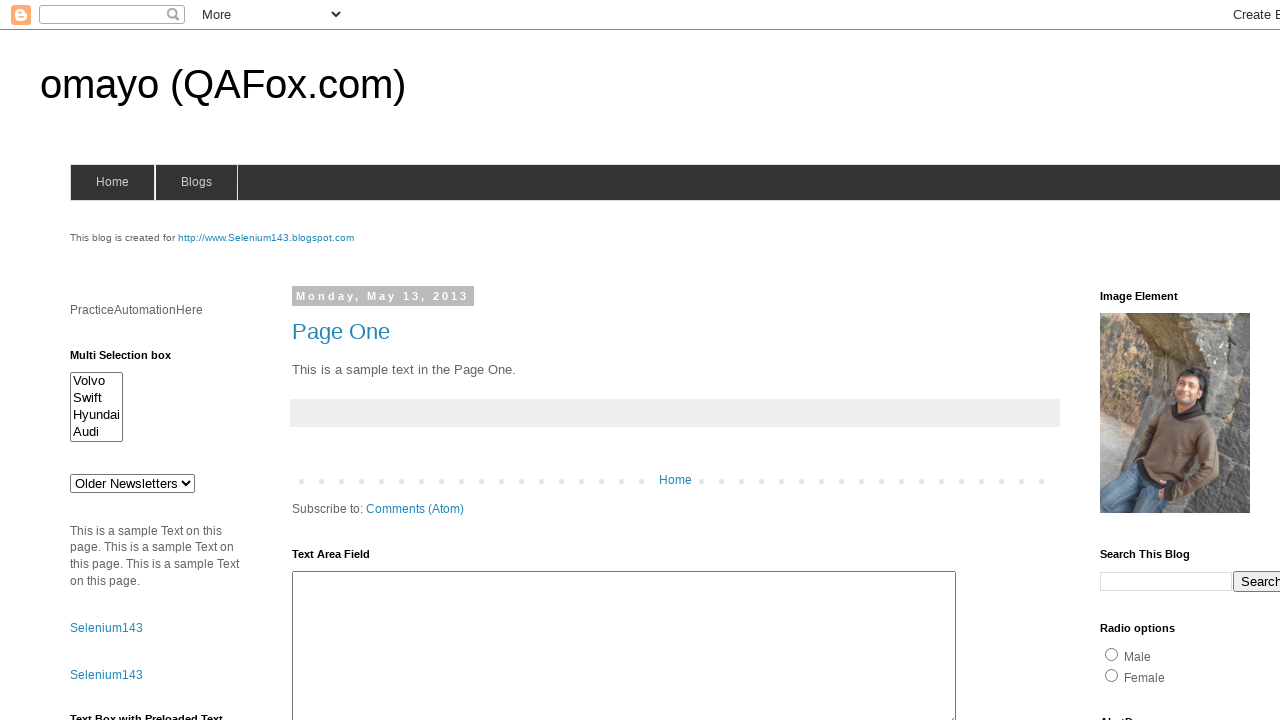